Tests mouse hover interaction on a menu system by hovering over a menu item and clicking on a submenu link

Starting URL: https://www.leafground.com/dashboard.xhtml

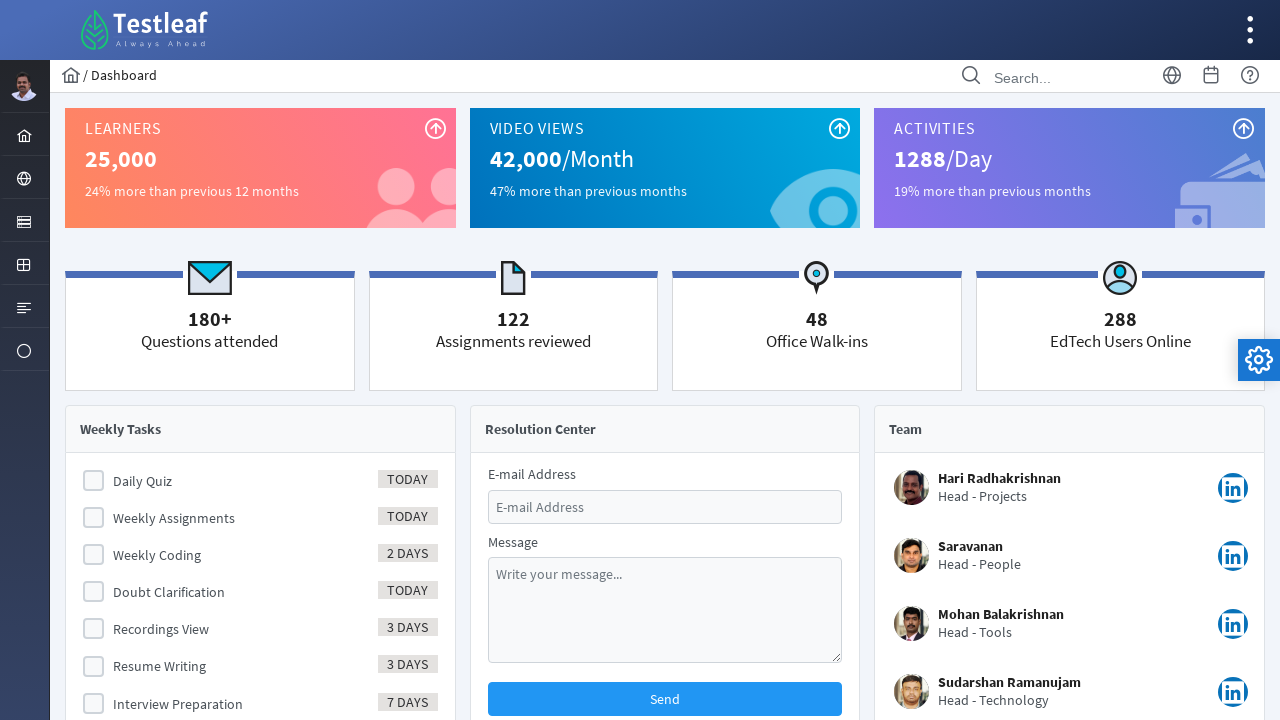

Hovered over the 3rd menu item at (24, 220) on xpath=//*[@id='menuform']/ul[1]/li[3]
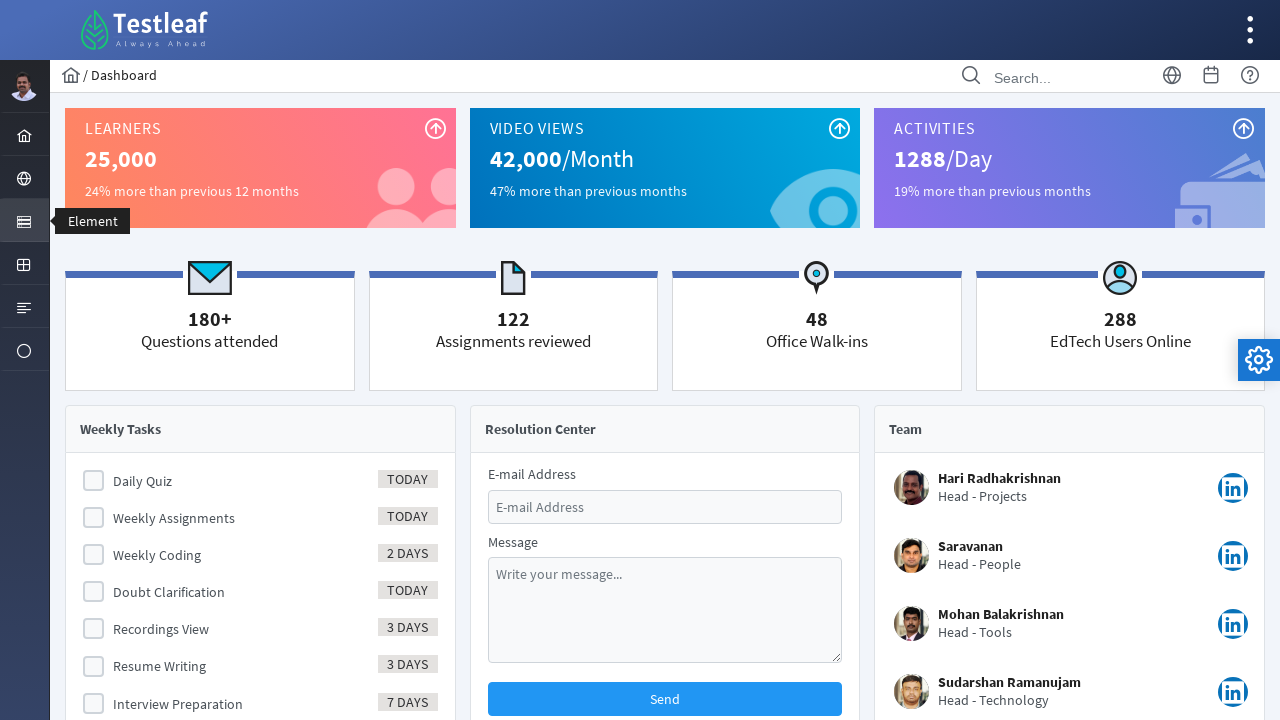

Clicked the 3rd menu item to activate menu at (24, 220) on xpath=//*[@id='menuform']/ul[1]/li[3]
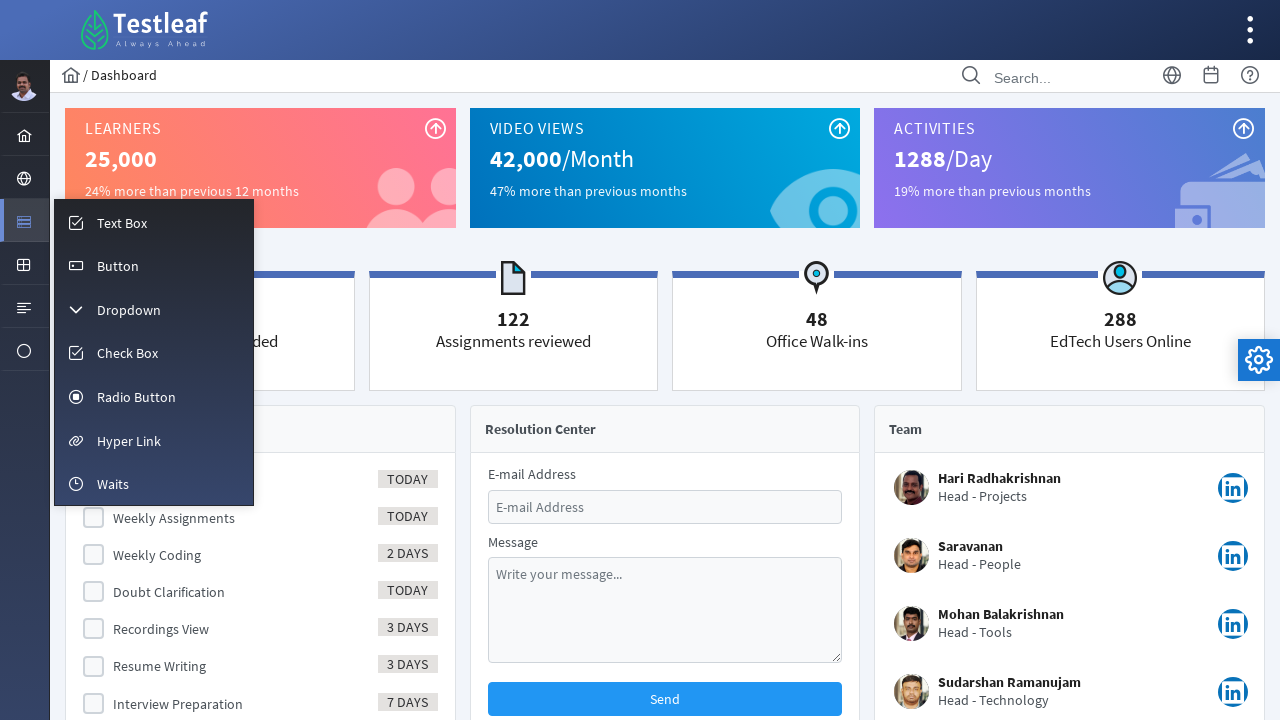

Hovered over the wait submenu link at (154, 483) on xpath=//*[@id='menuform:m_wait']/a
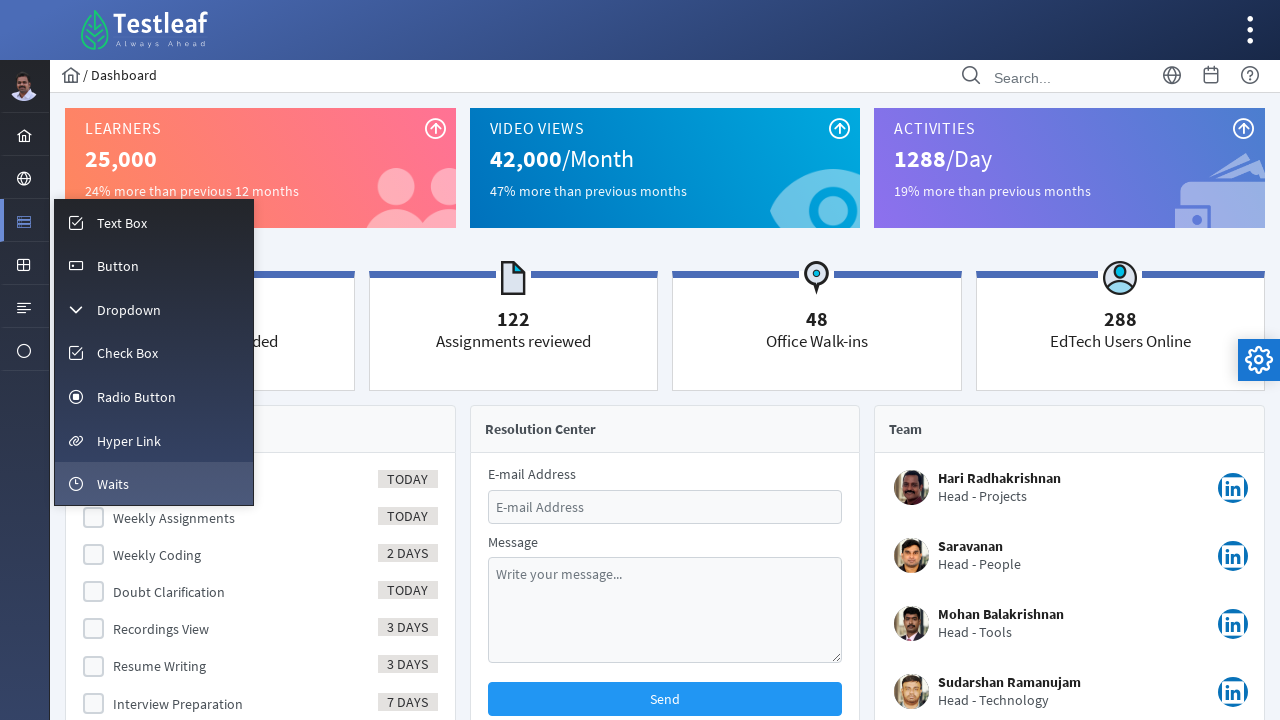

Clicked the wait submenu link at (154, 483) on xpath=//*[@id='menuform:m_wait']/a
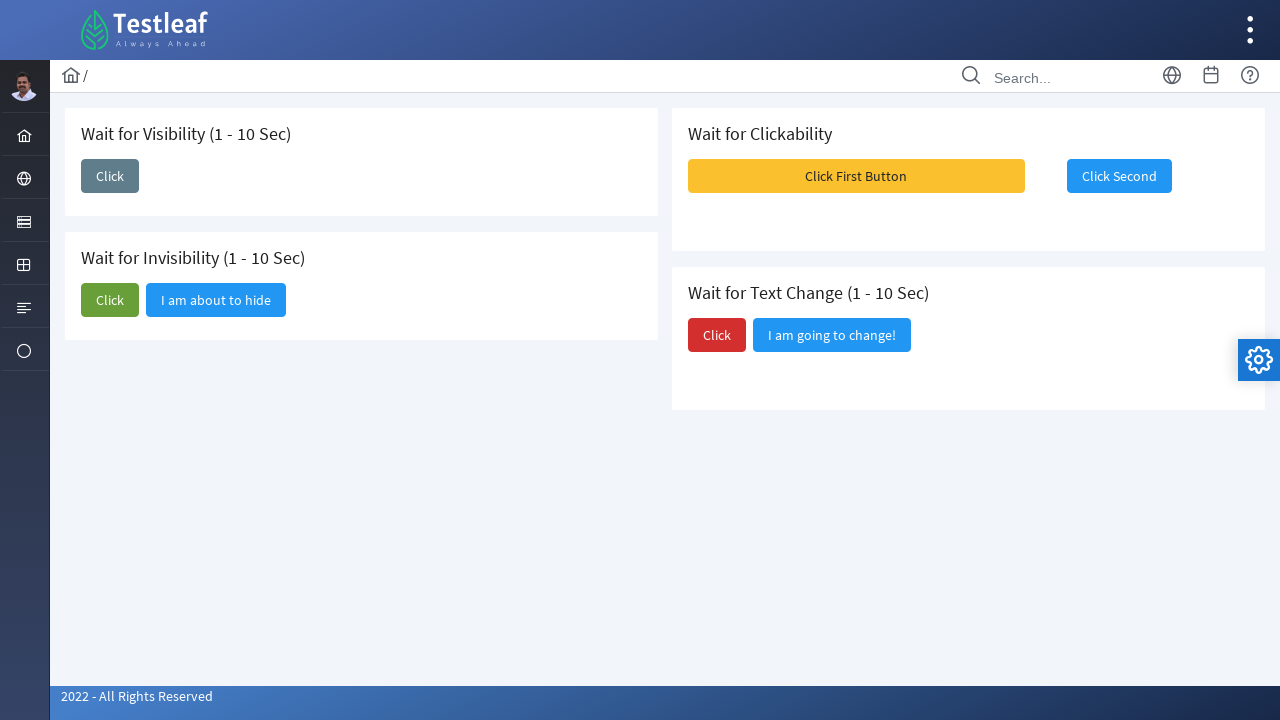

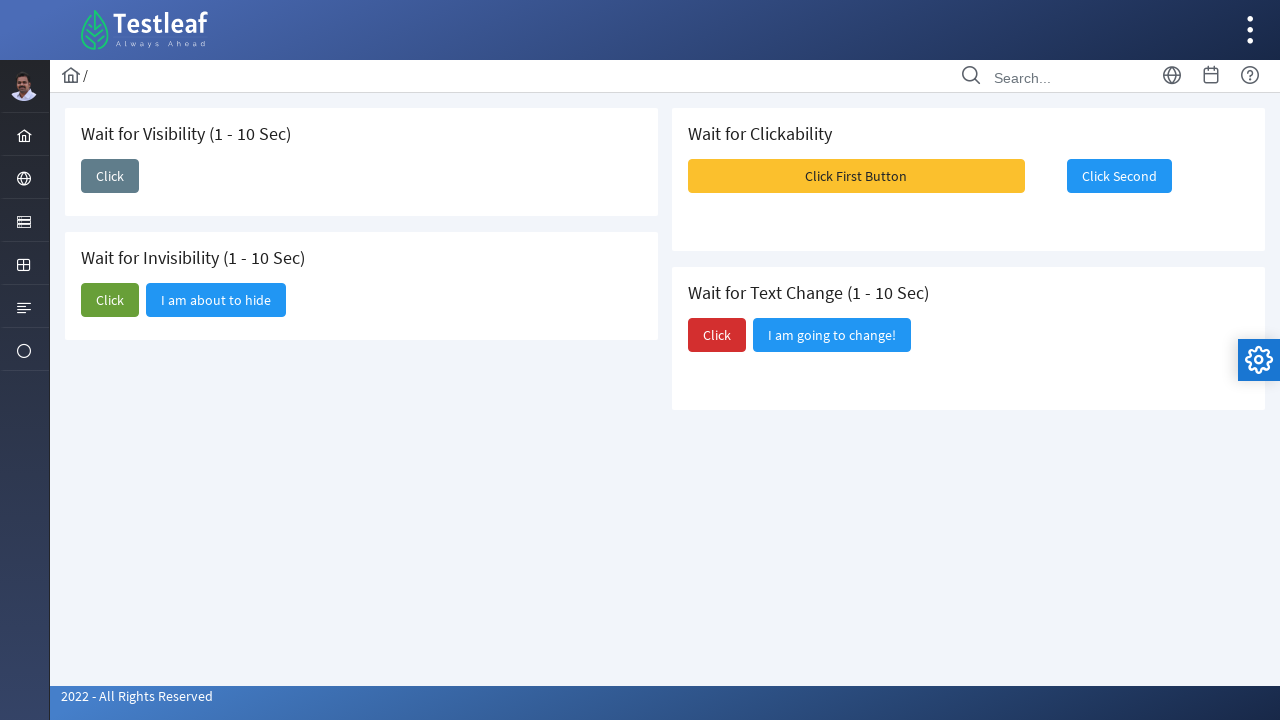